Tests zip code input field by entering a valid zip code and pressing Enter

Starting URL: https://www.sharelane.com/cgi-bin/register.py

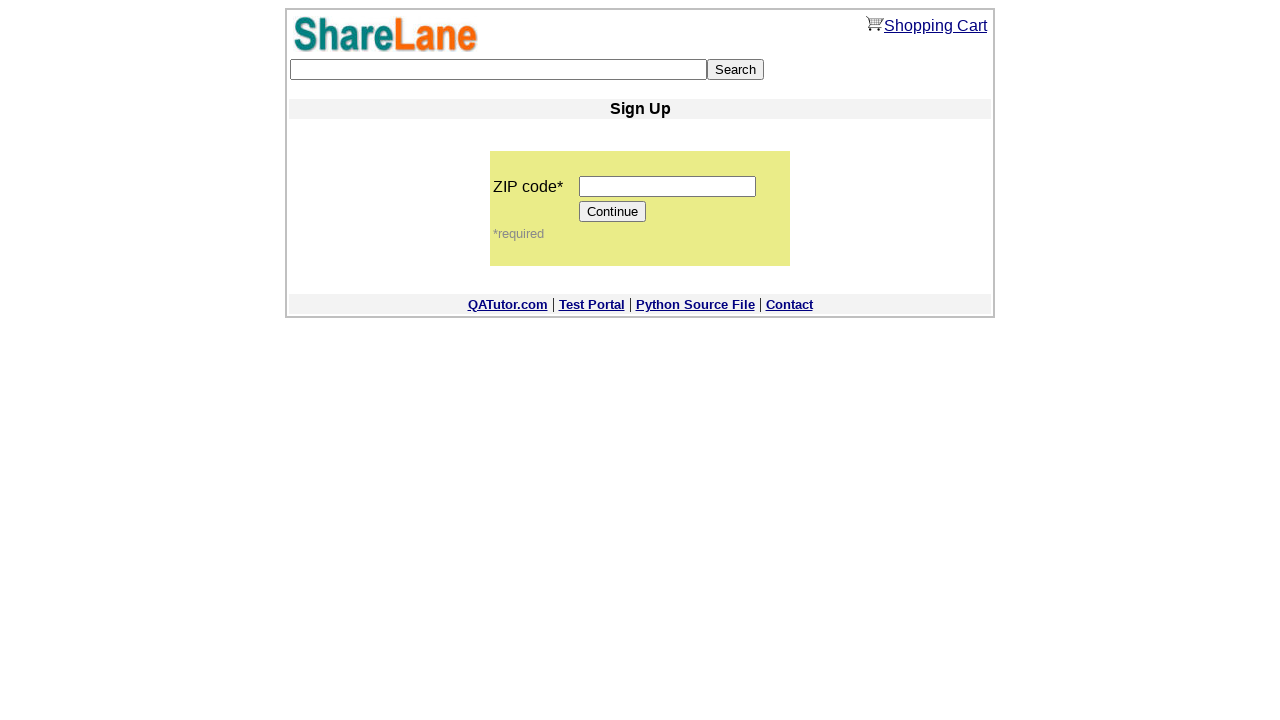

Filled zip code input field with '12345' on input[name='zip_code']
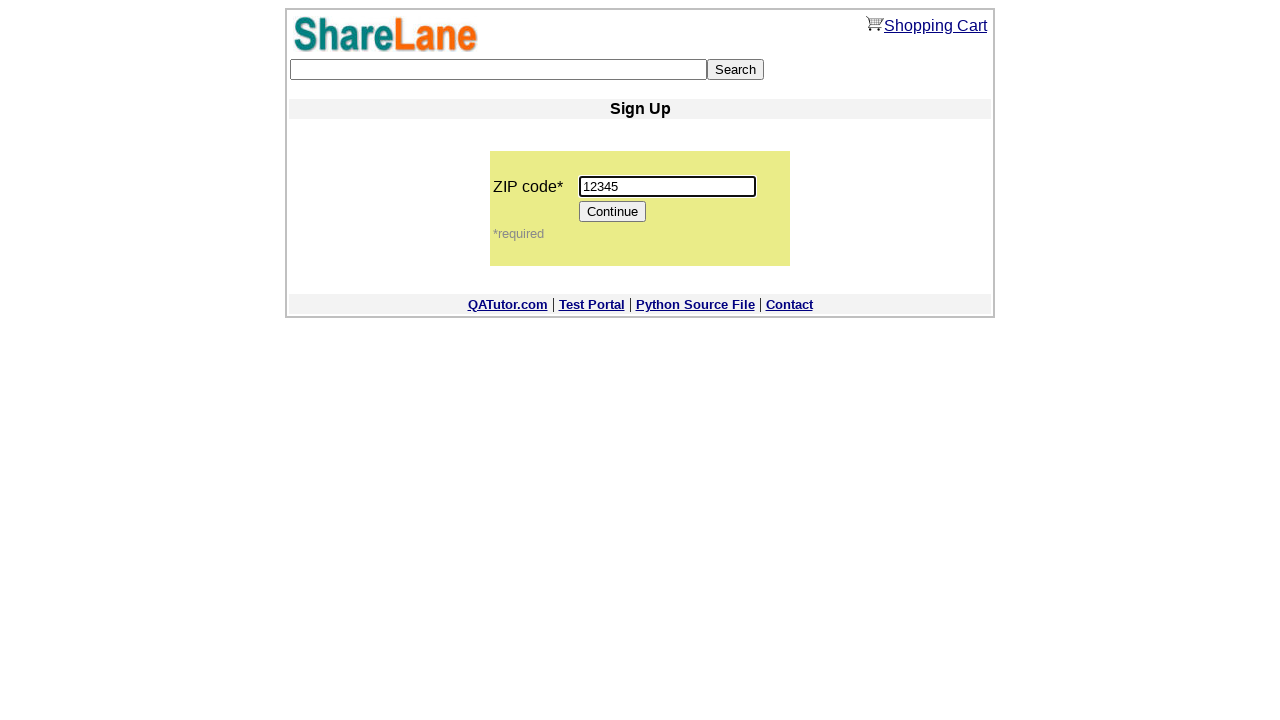

Pressed Enter key in zip code input field on input[name='zip_code']
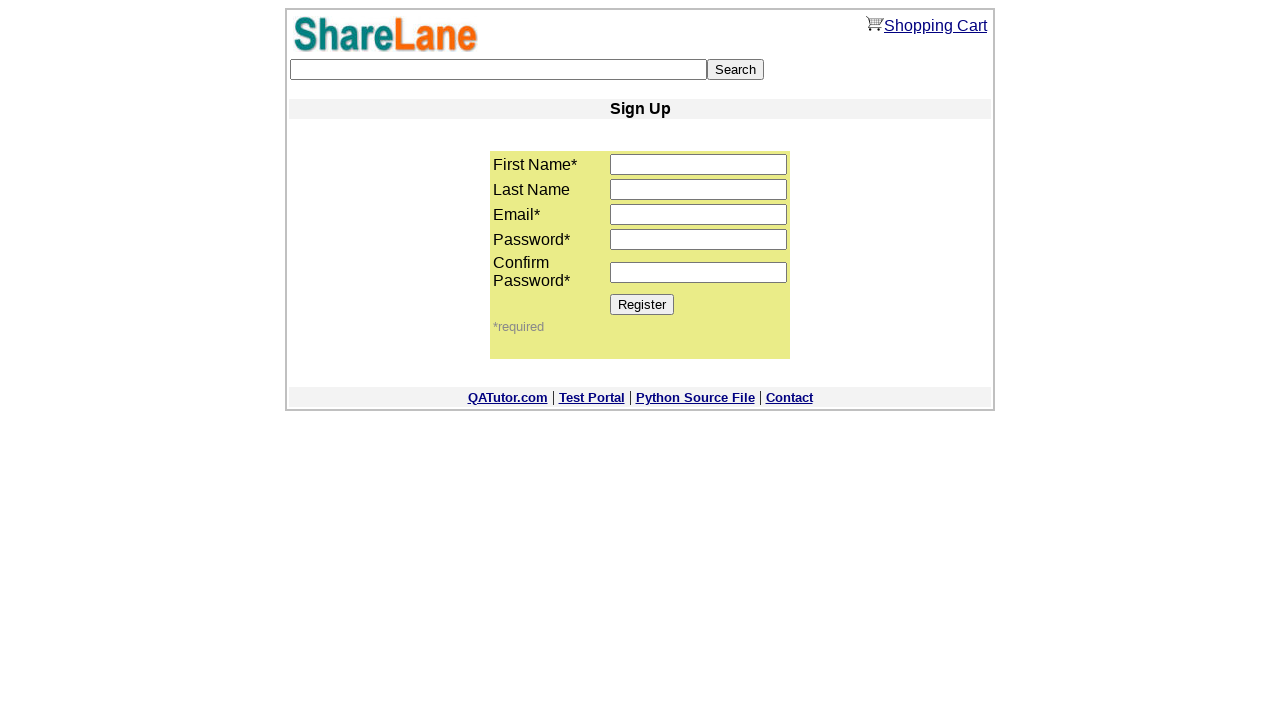

Register button appeared after form processing
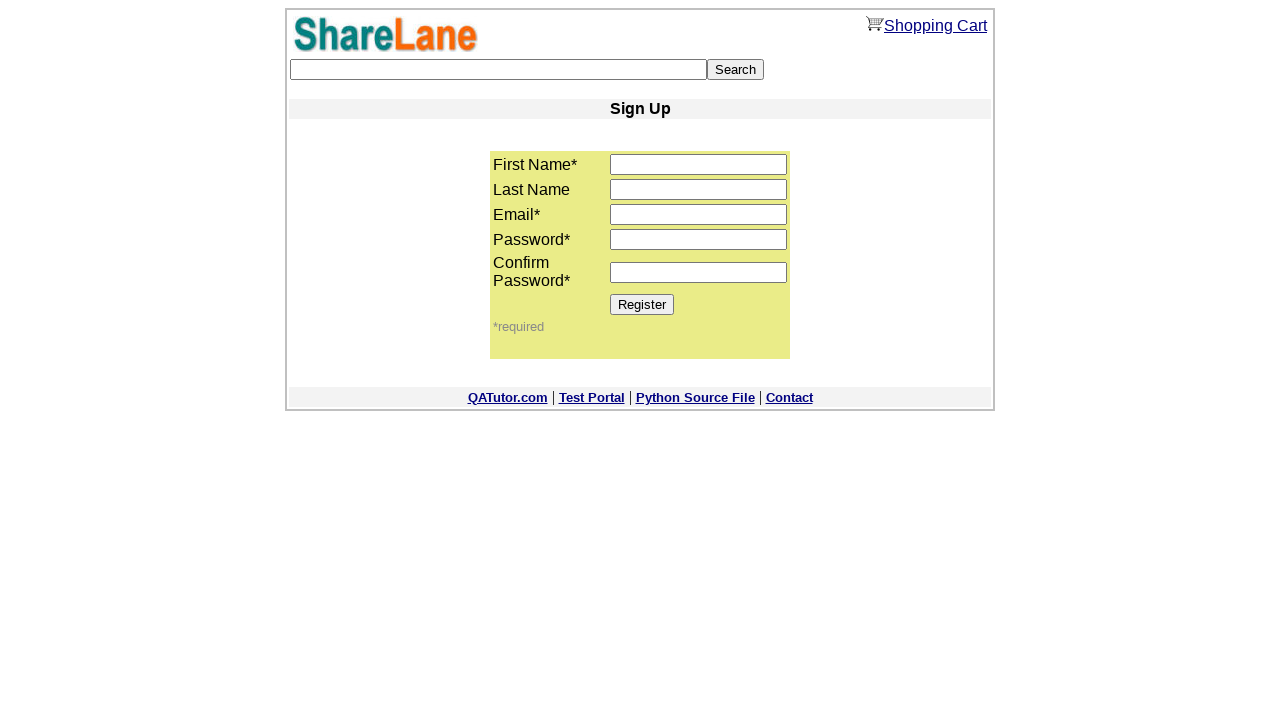

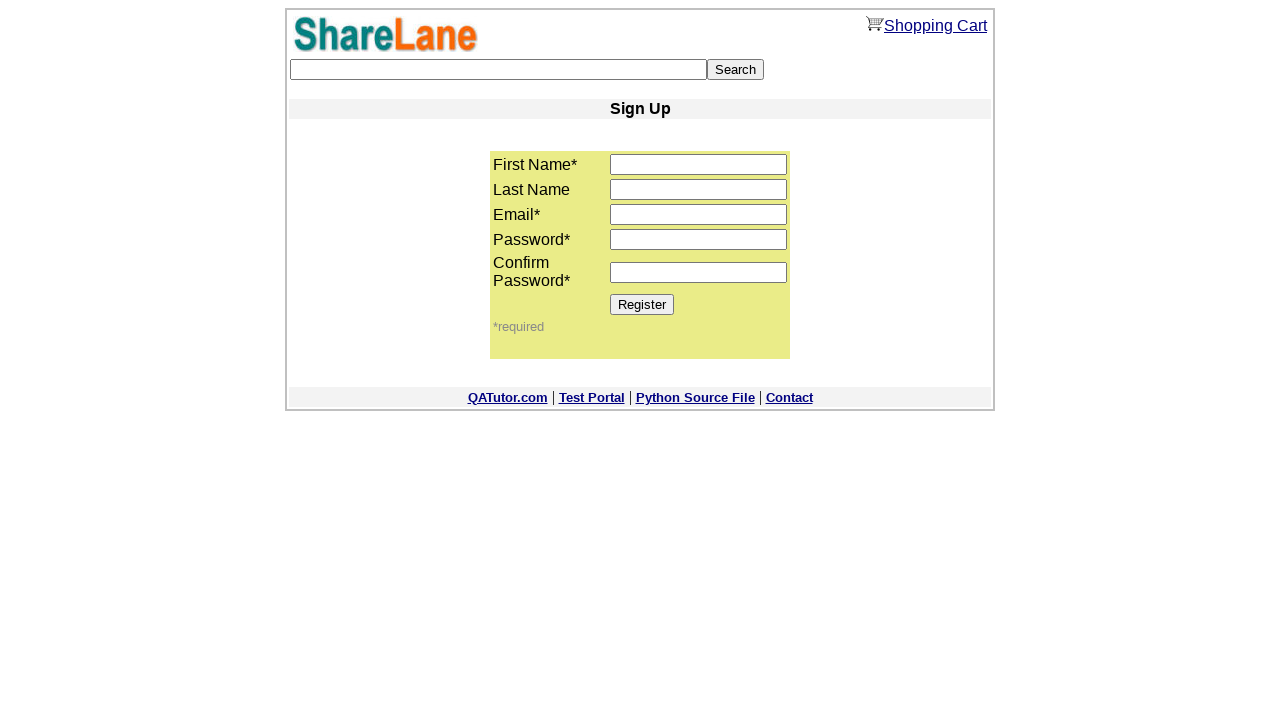